Tests various button interactions including clicking buttons, checking button states, getting button properties, mouse hover effects, and clicking hidden buttons

Starting URL: https://leafground.com/button.xhtml

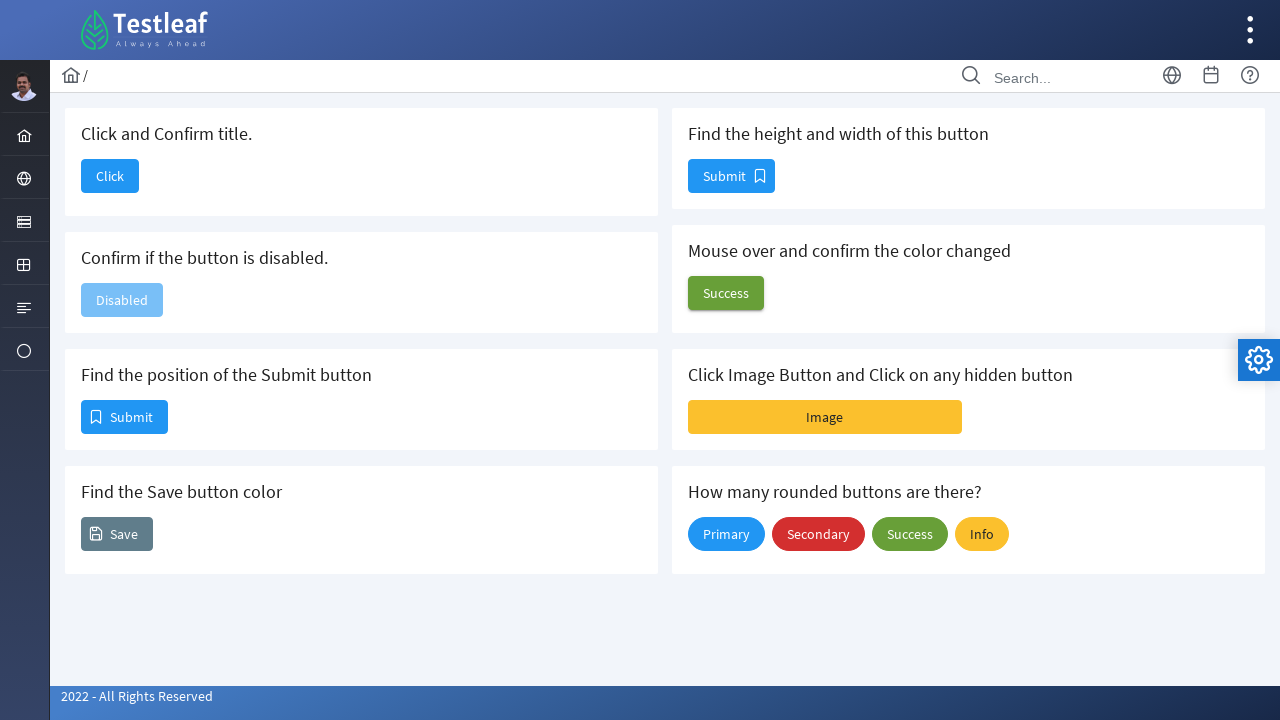

Clicked the first button at (110, 176) on #j_idt88\:j_idt90
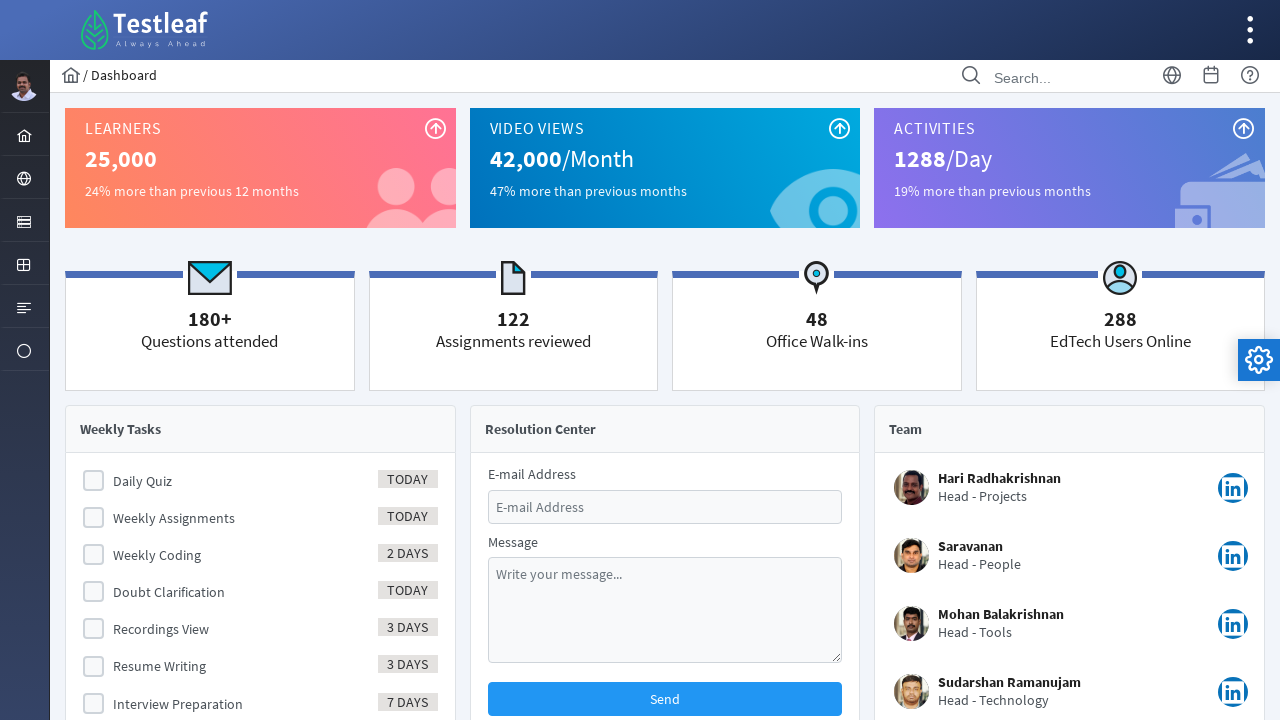

Retrieved page title: Dashboard
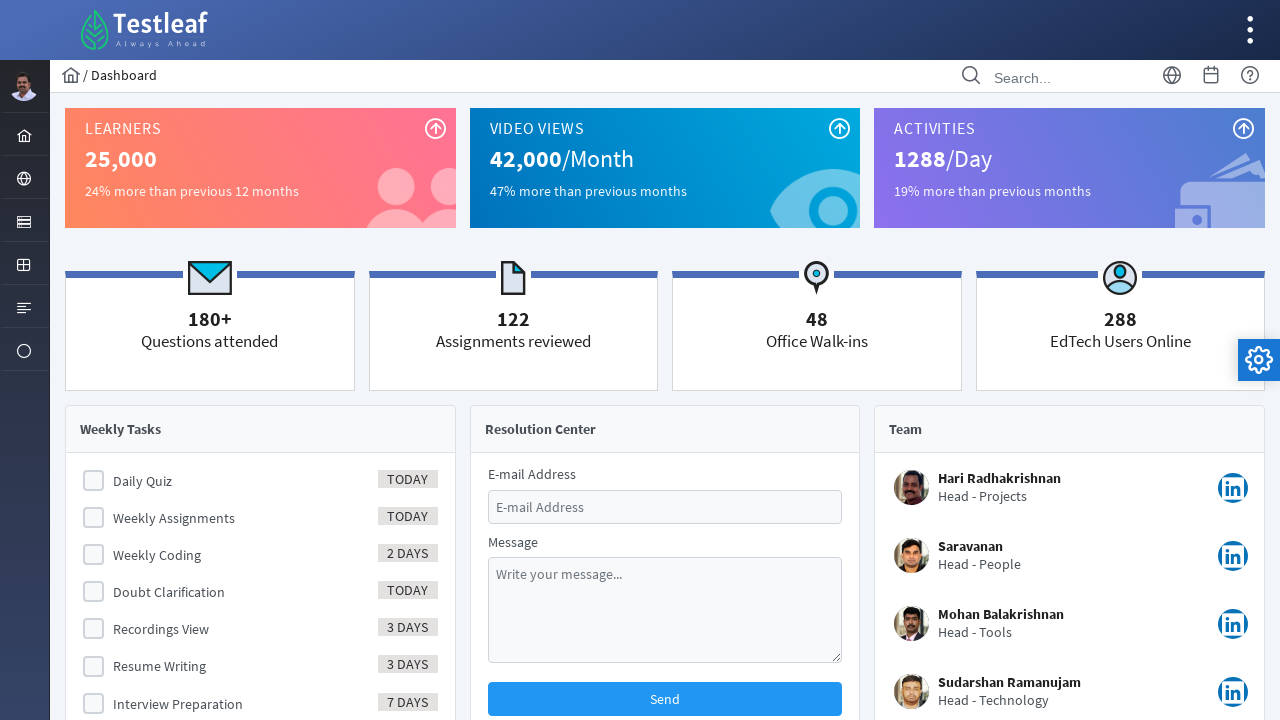

Navigated back to button page
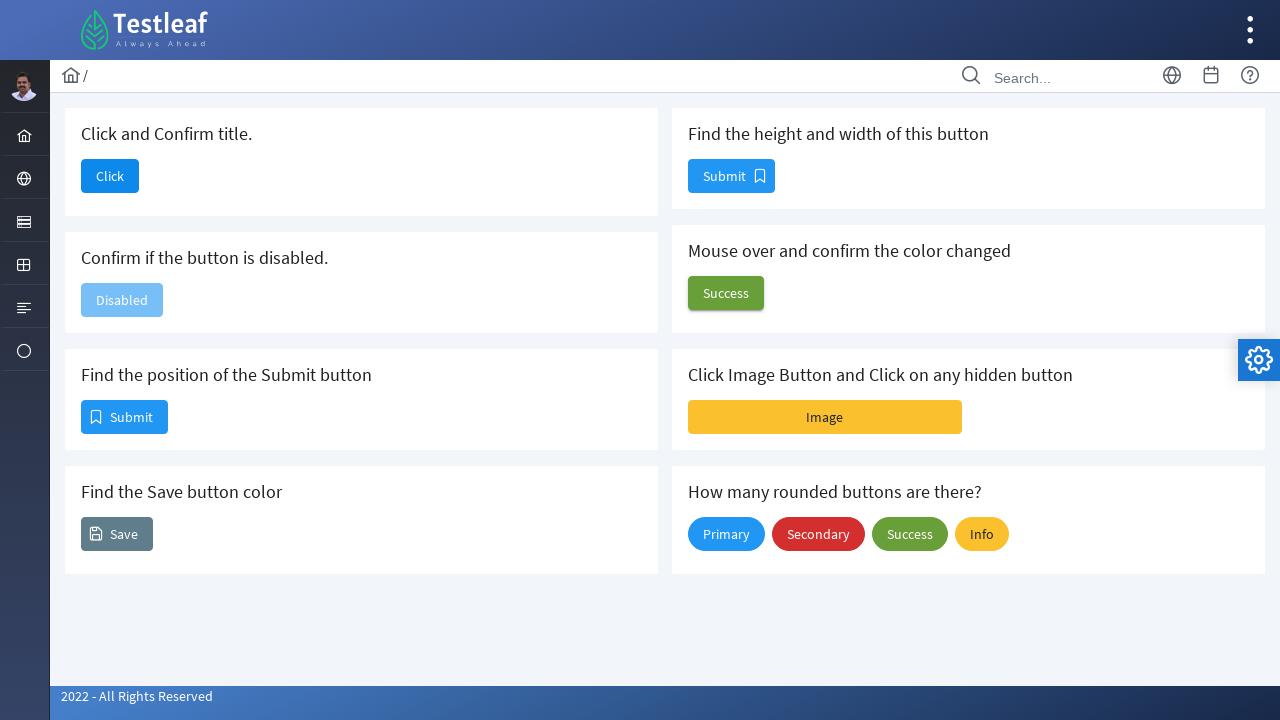

Checked if button is enabled: False
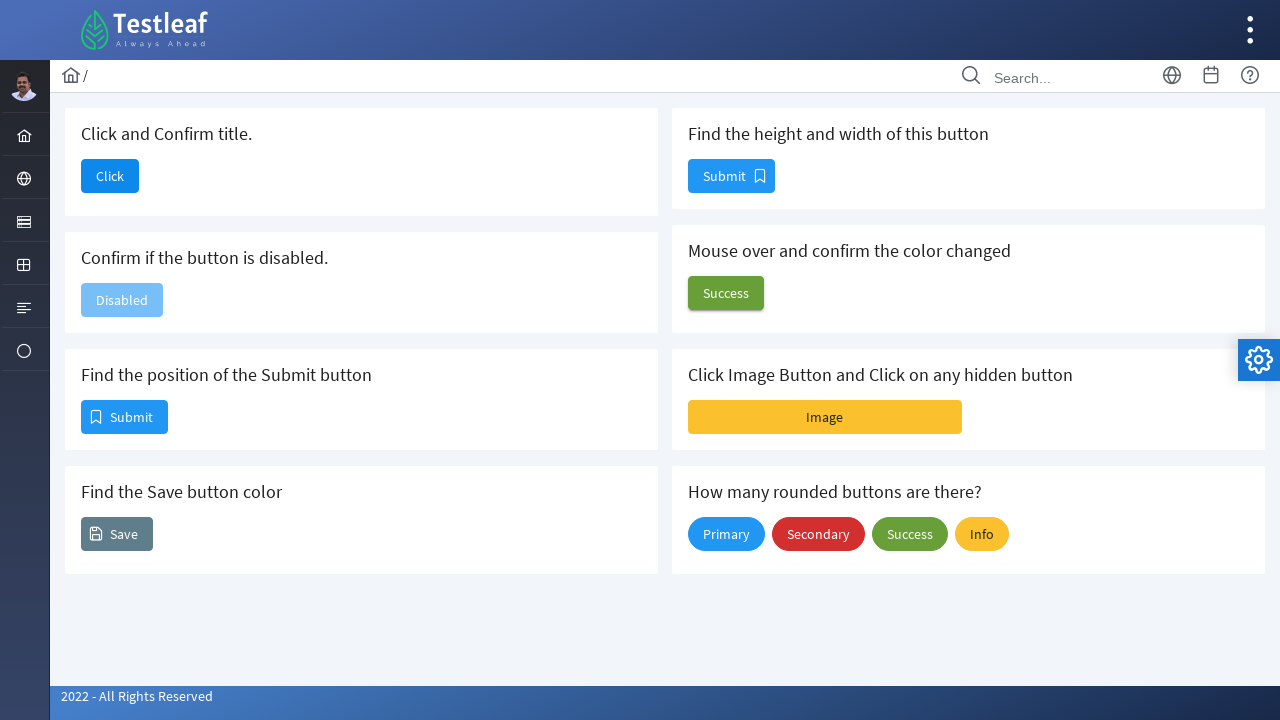

Retrieved Submit button position: x=81, y=400
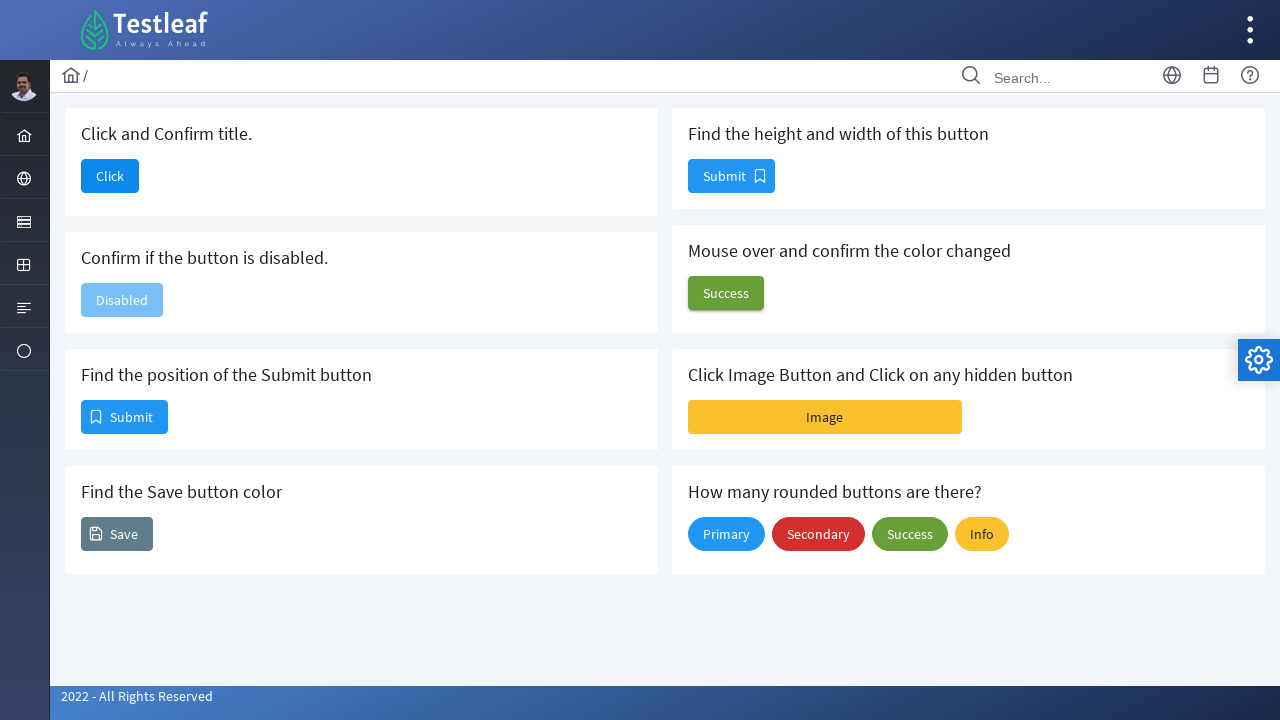

Retrieved Save button background color: rgb(96, 125, 139) none repeat scroll 0% 0% / auto padding-box border-box
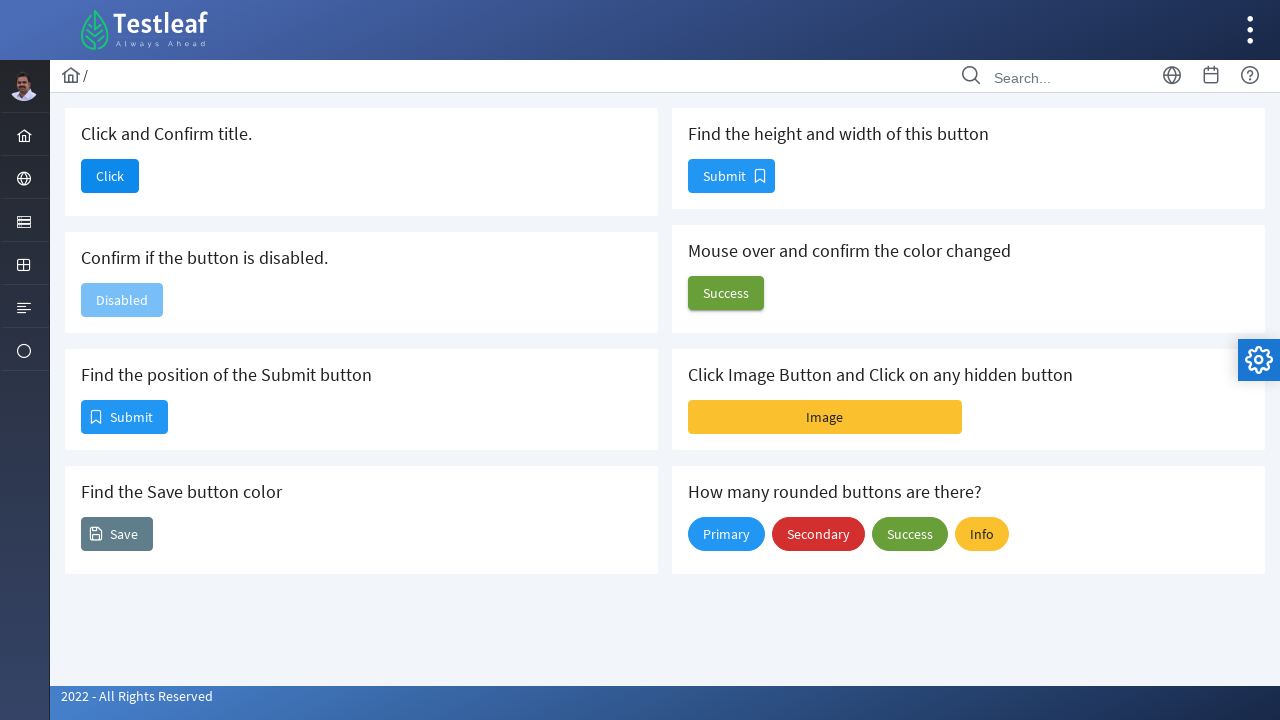

Retrieved button dimensions: width=87, height=34
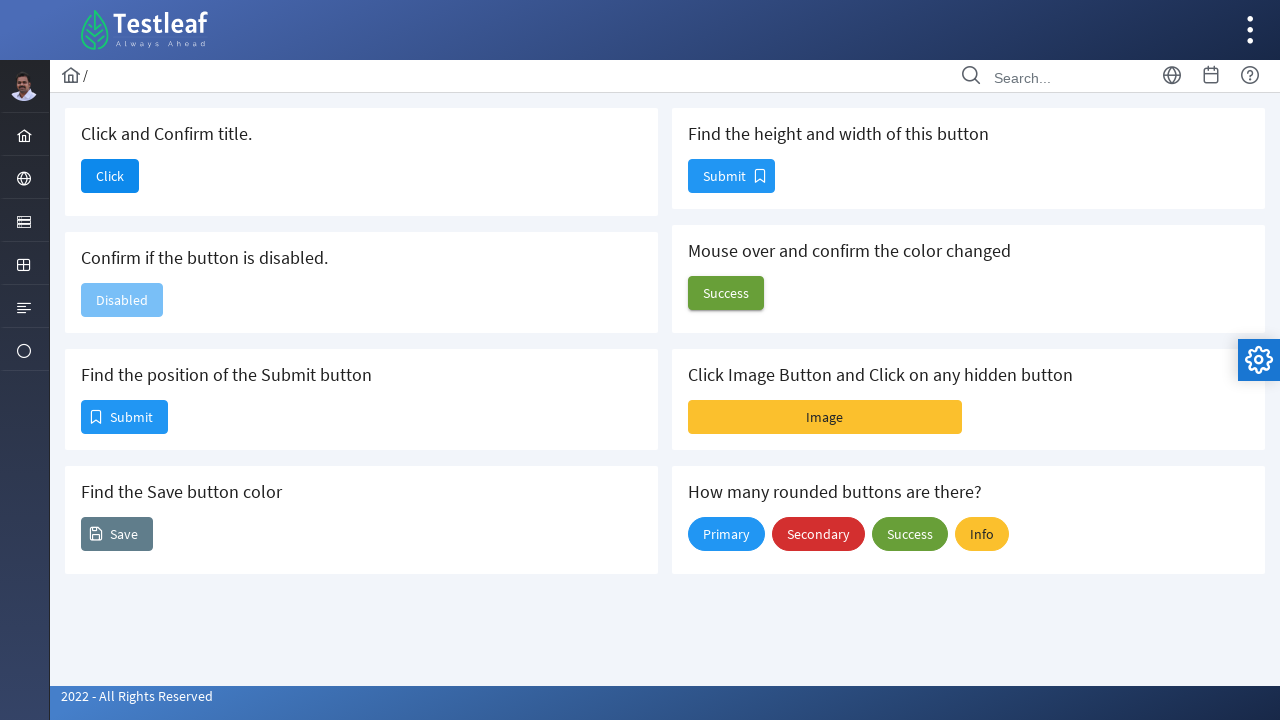

Retrieved button color before hover: rgb(104, 159, 56) none repeat scroll 0% 0% / auto padding-box border-box
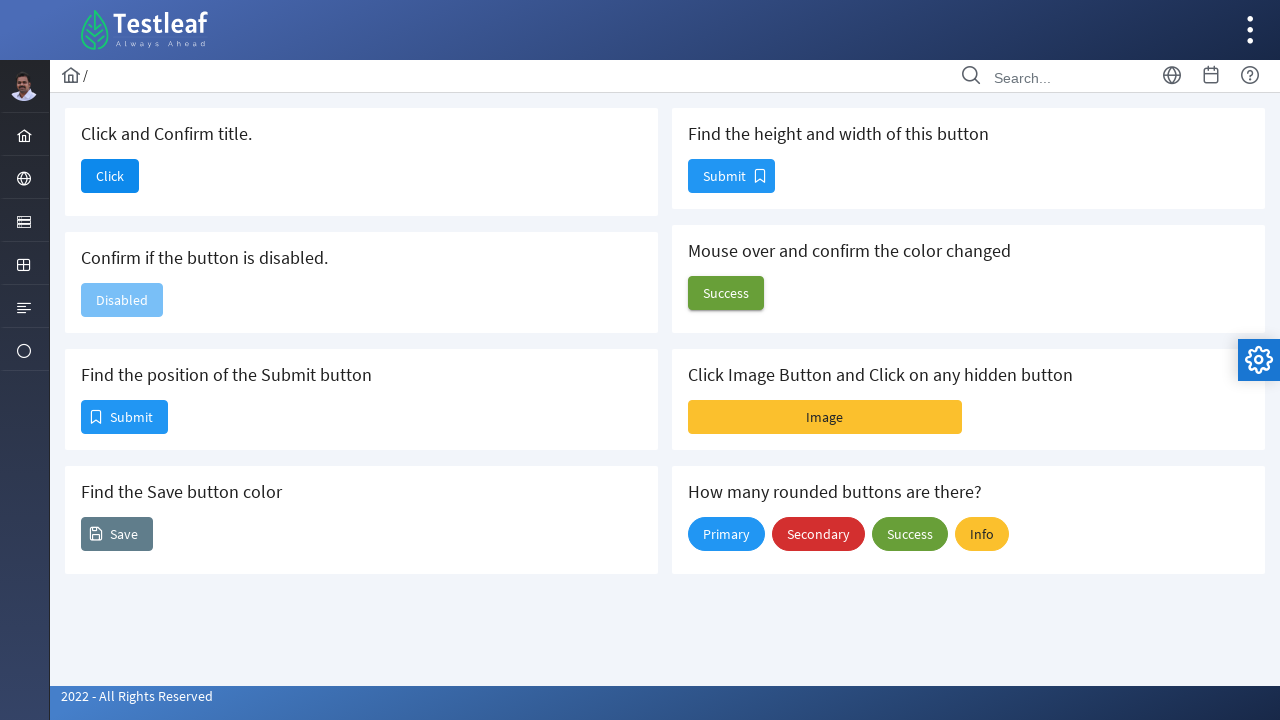

Hovered over color-change button at (726, 293) on #j_idt88\:j_idt100
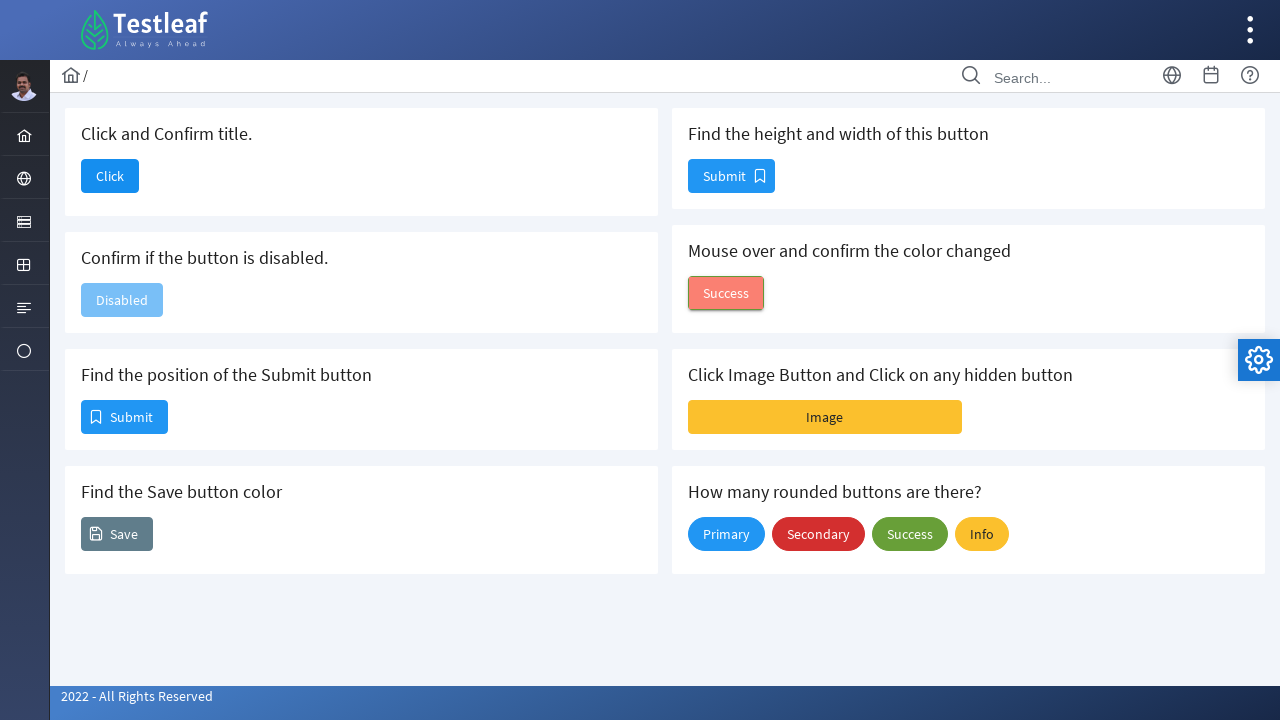

Retrieved button color after hover: rgb(94, 143, 50) none repeat scroll 0% 0% / auto padding-box border-box
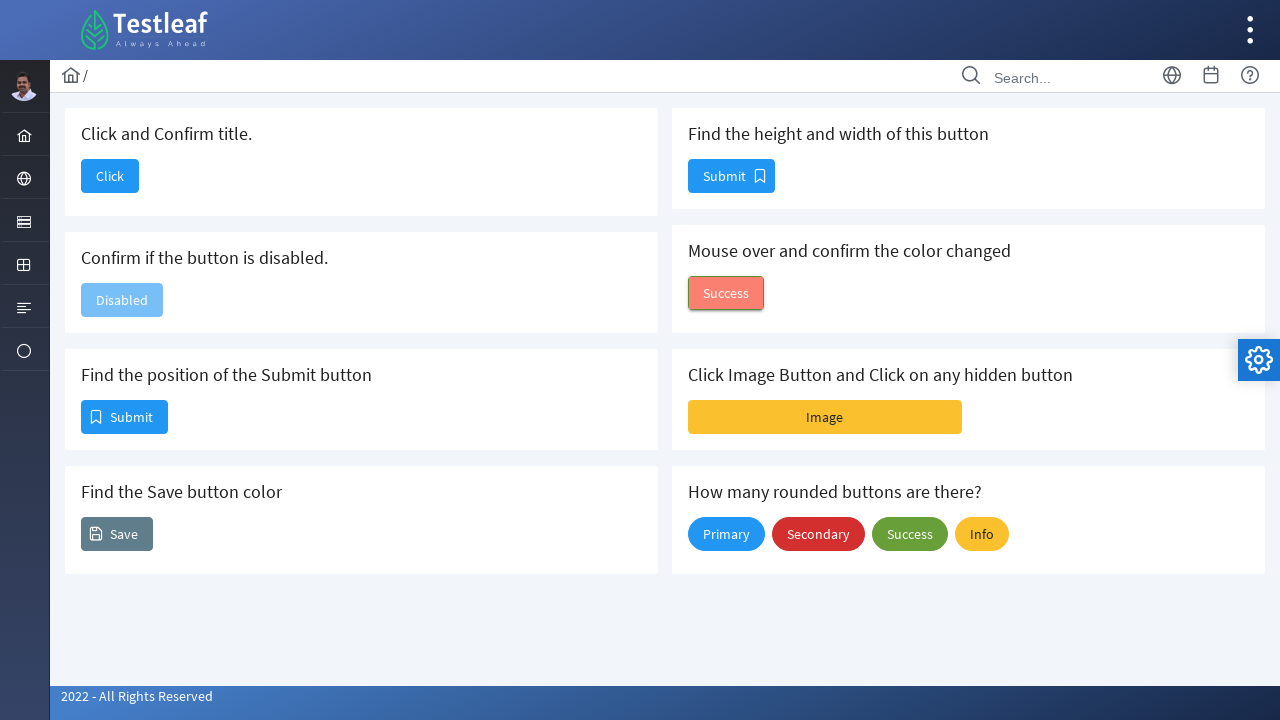

Clicked image button at (825, 417) on #j_idt88\:j_idt102\:imageBtn
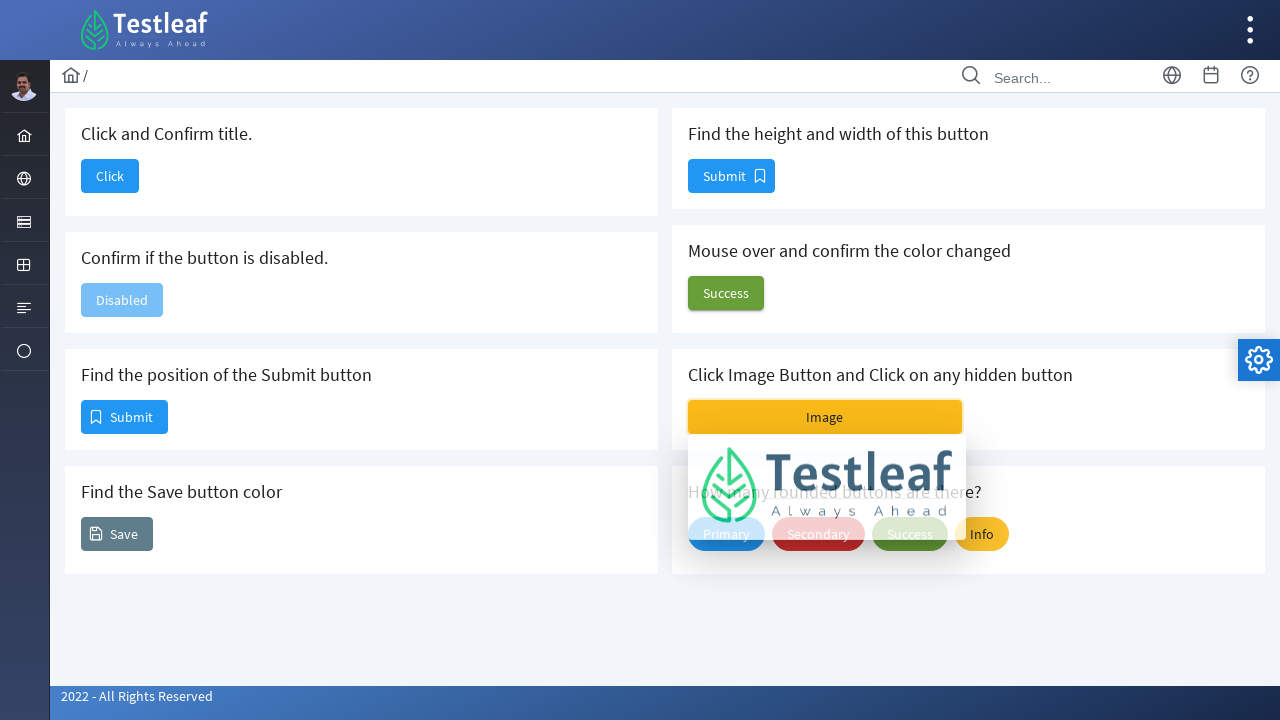

Clicked hidden button at (827, 488) on #j_idt88\:j_idt102\:j_idt104
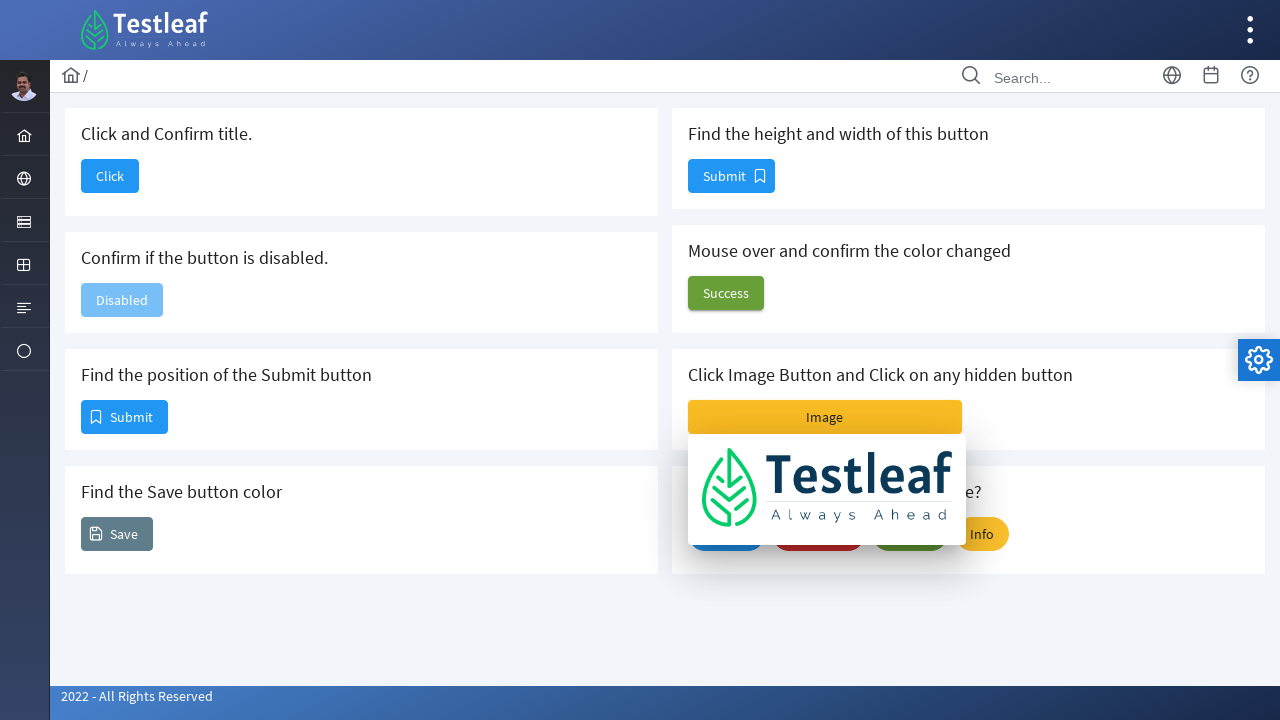

Counted rounded buttons: 4
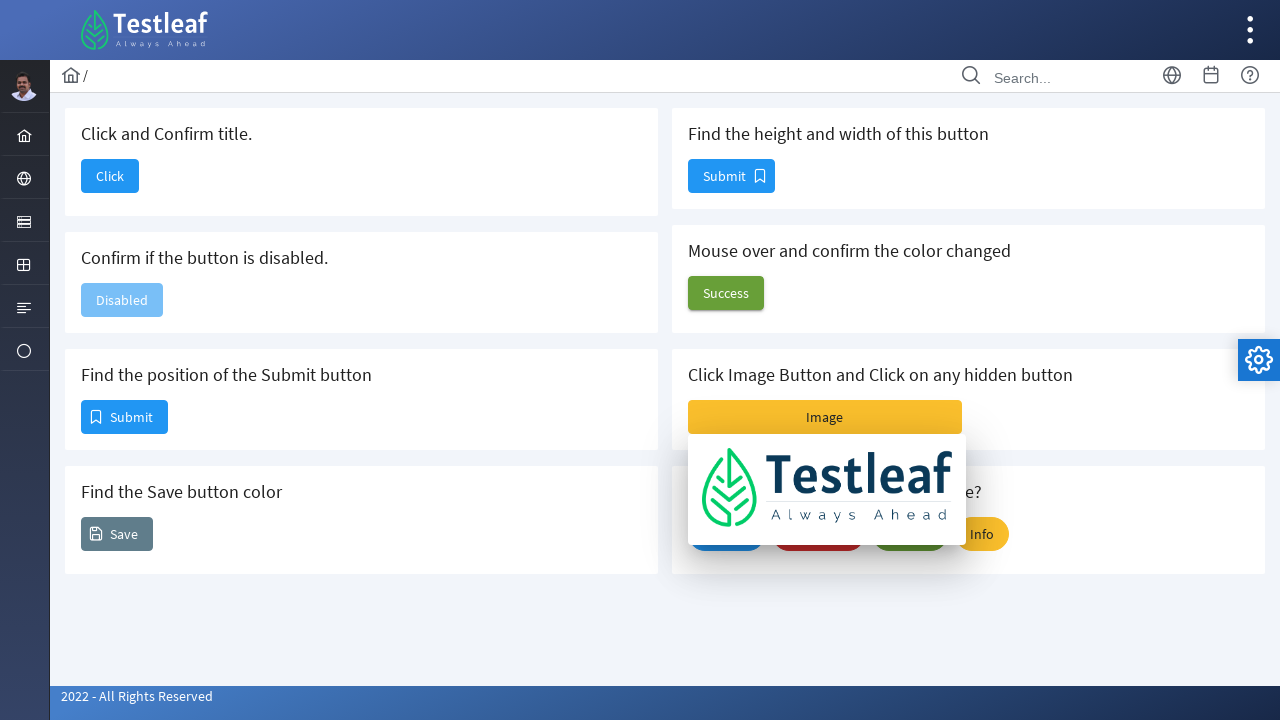

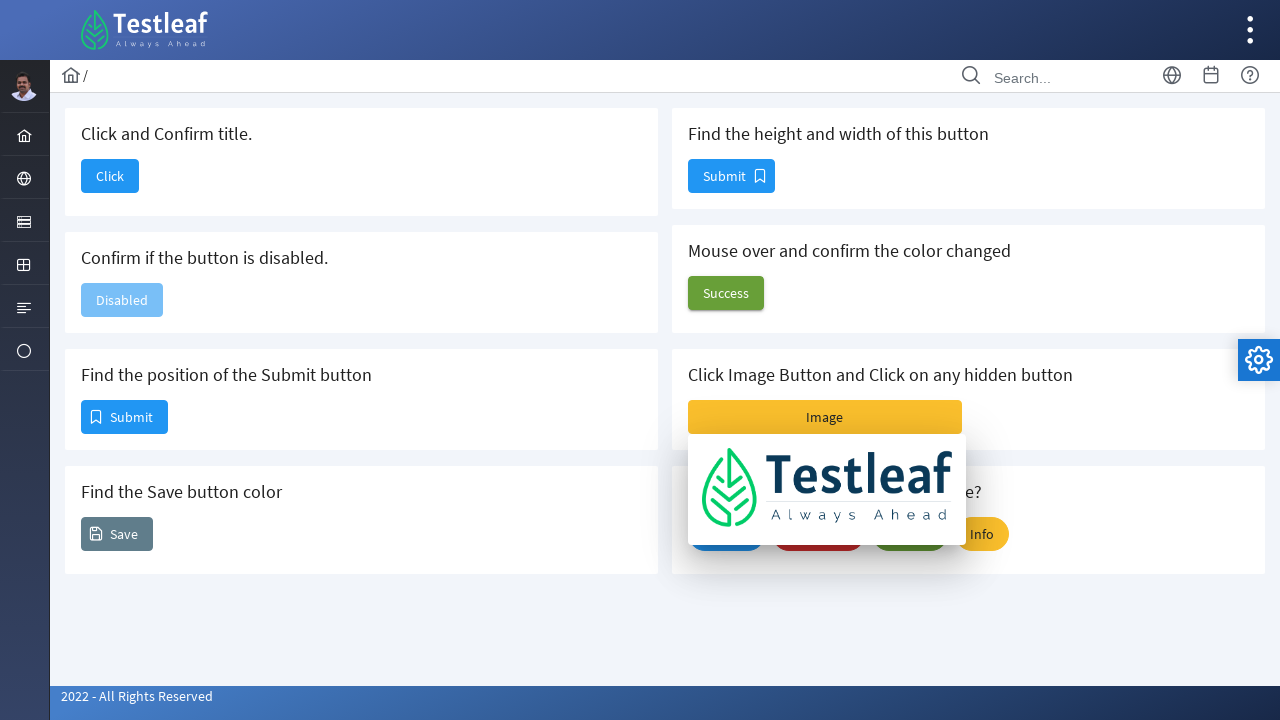